Tests USPS website navigation by hovering over the mail/ship menu and clicking on the Calculate a Price option

Starting URL: https://www.usps.com

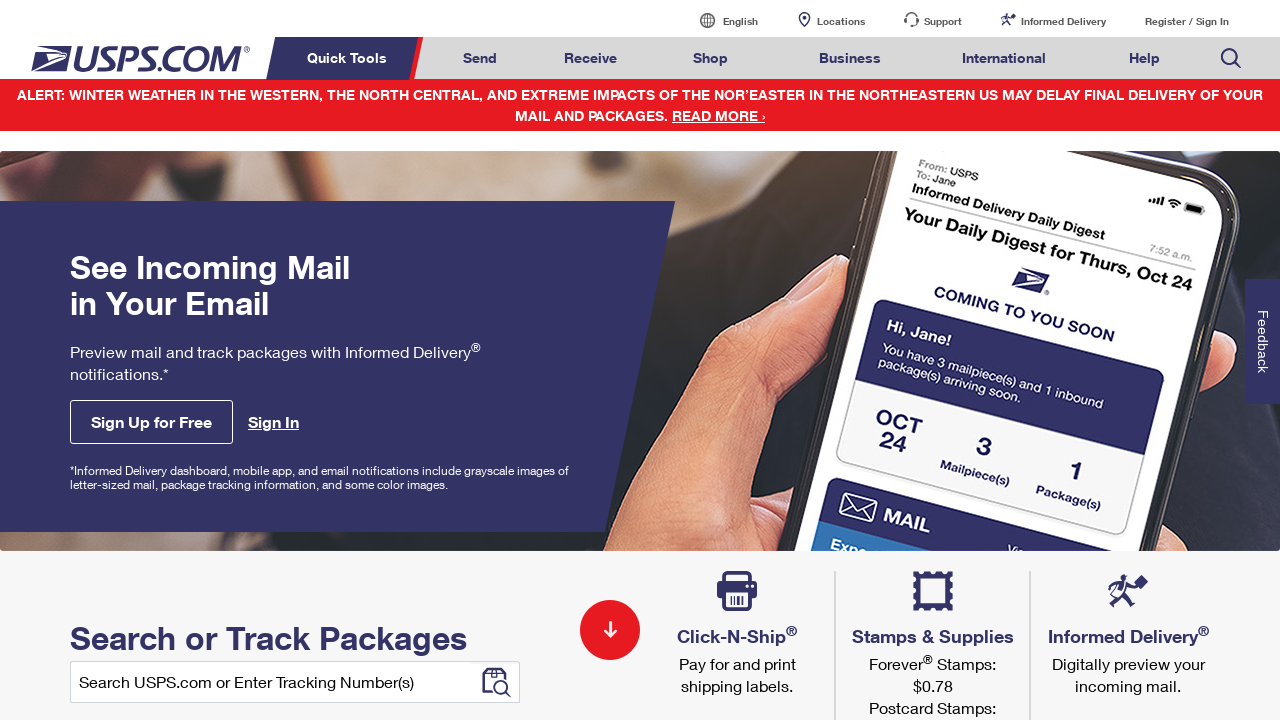

Hovered over mail/ship menu button at (480, 58) on xpath=//*[@id='mail-ship-width']/..
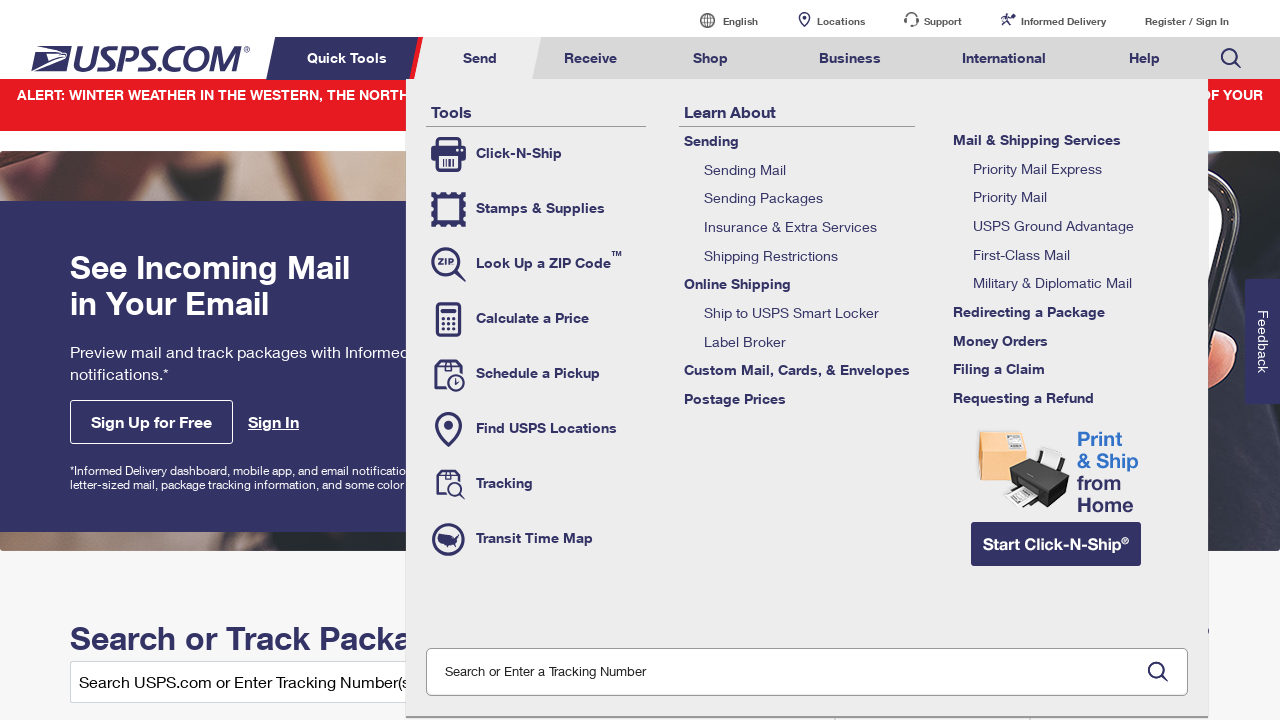

Waited for dropdown menu to appear
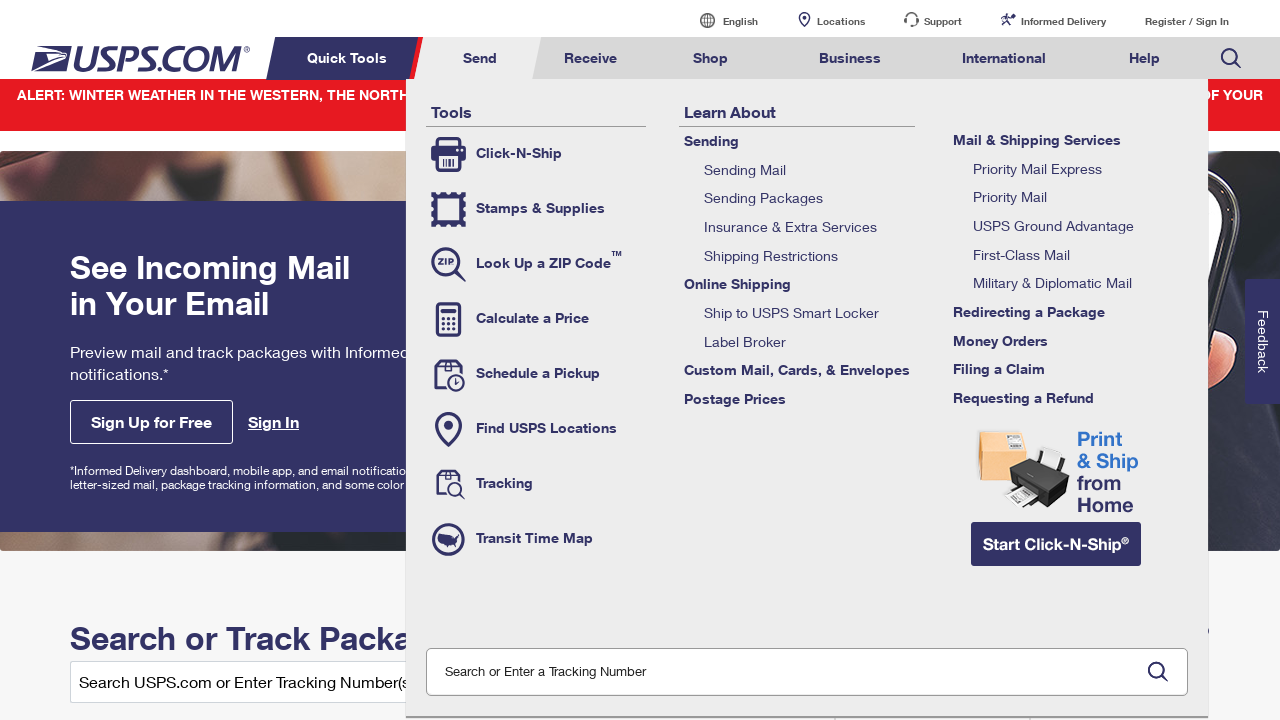

Clicked on 'Calculate a Price' option at (536, 319) on xpath=//a[contains(text(), 'Calculate a Price')]
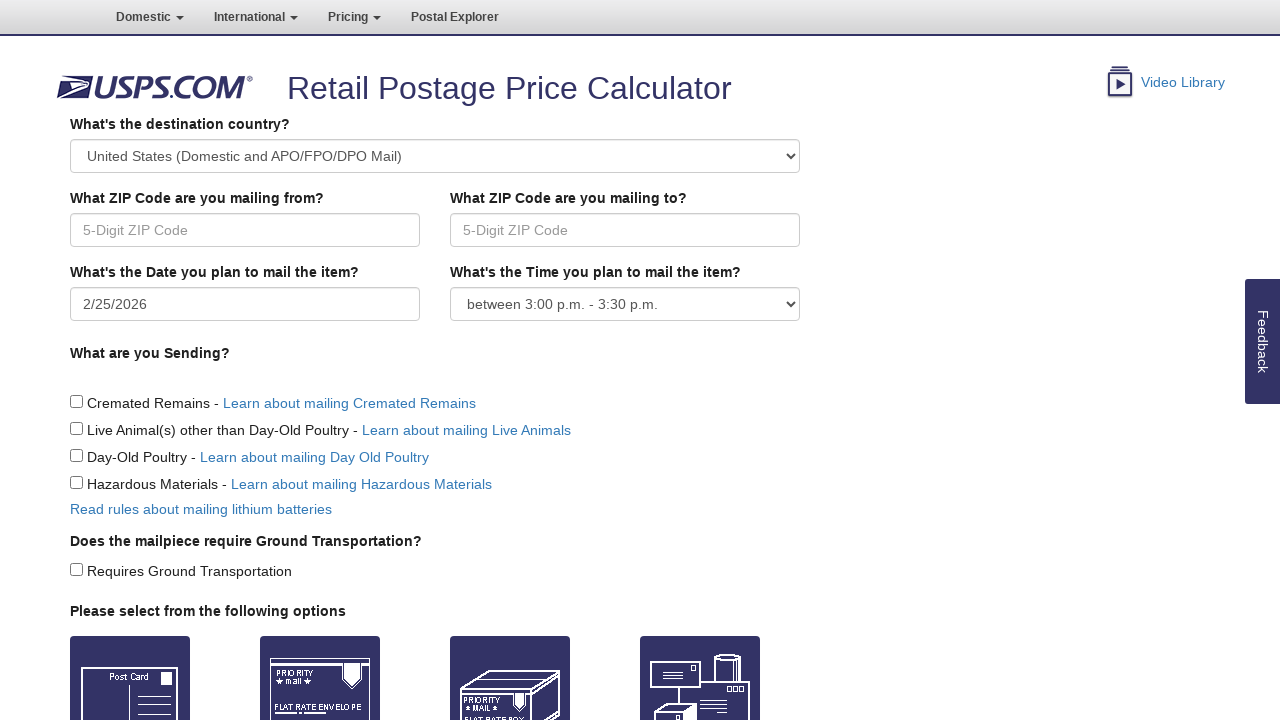

Waited for page to load after clicking Calculate a Price
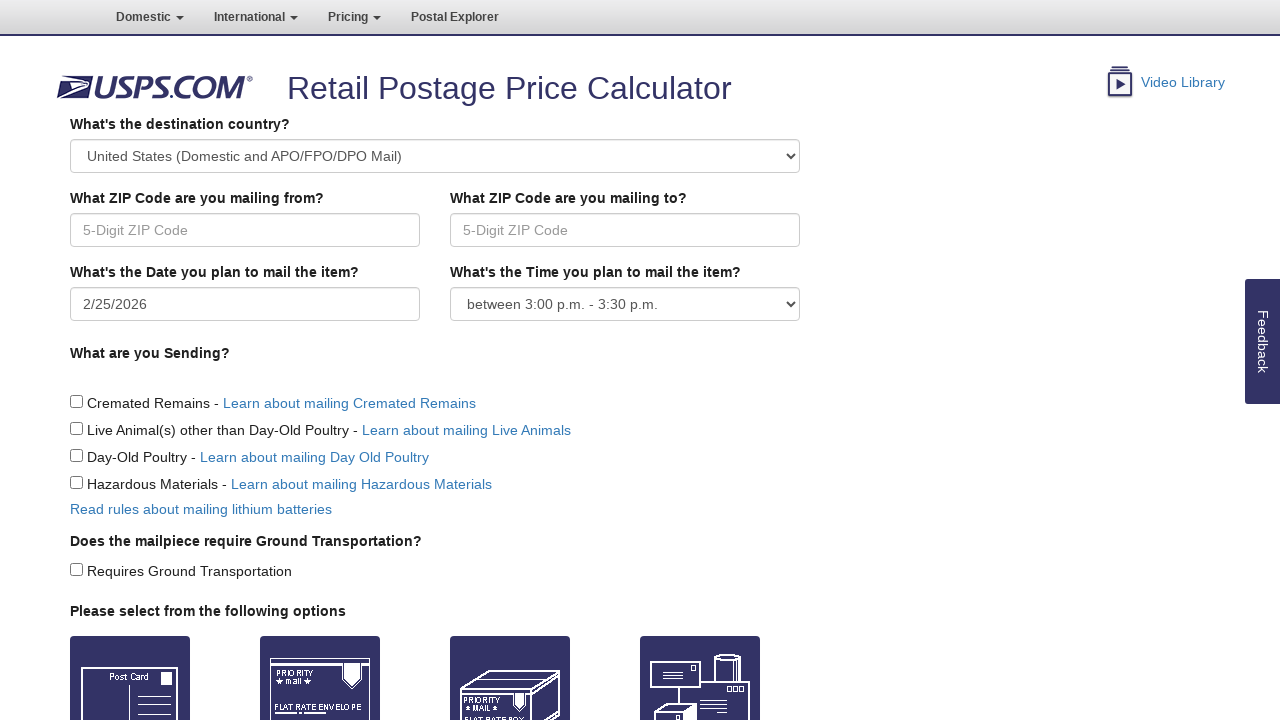

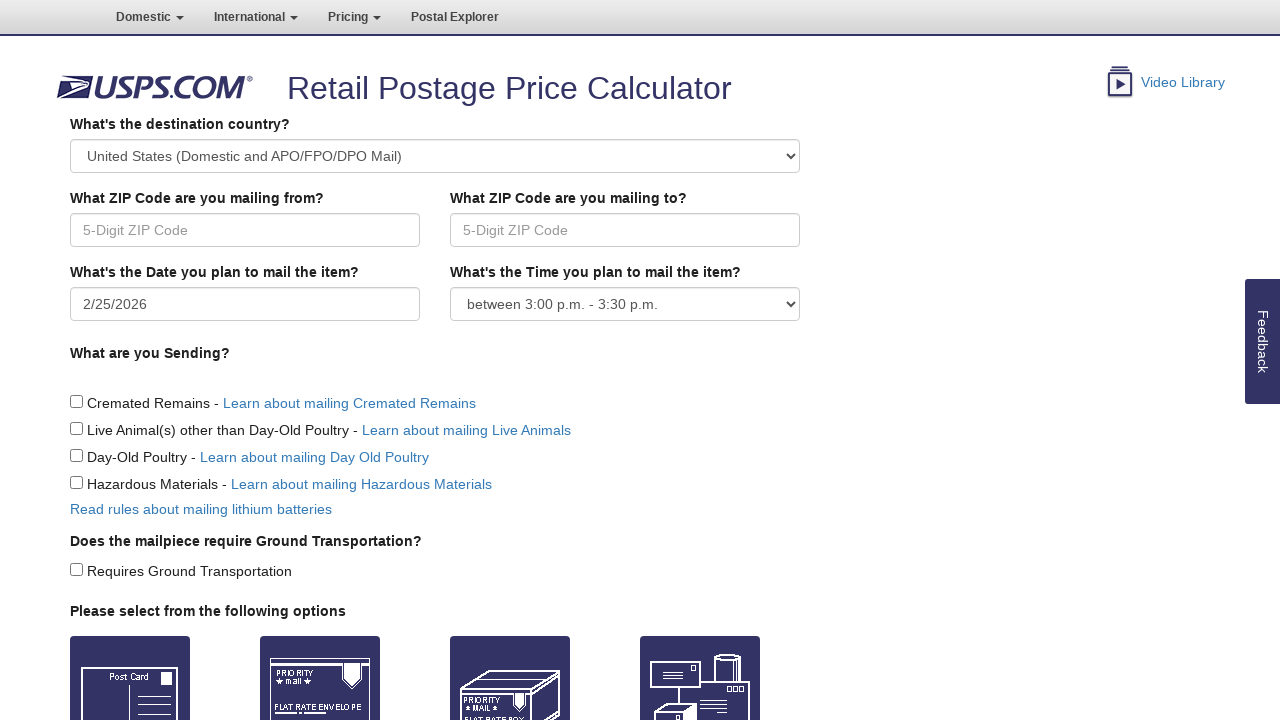